Tests jQuery UI custom dropdown selection by selecting different number options and verifying they are displayed

Starting URL: http://jqueryui.com/resources/demos/selectmenu/default.html

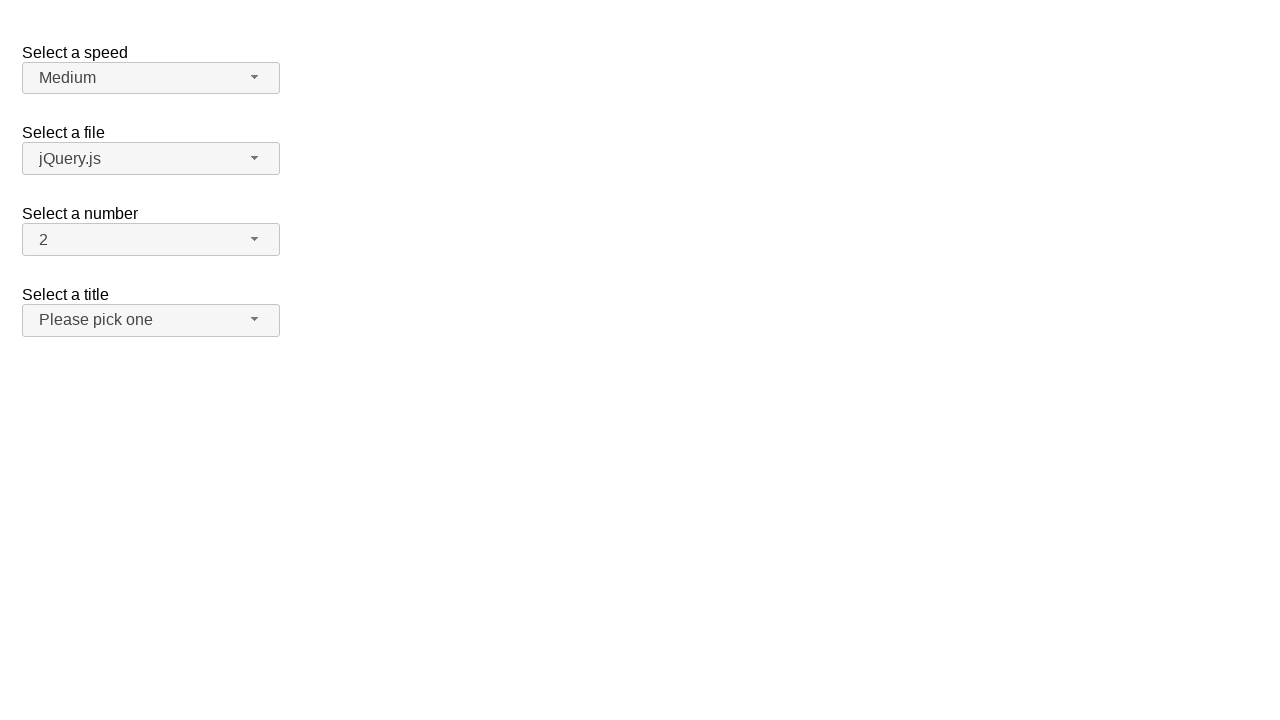

Clicked the number dropdown button to open menu at (255, 239) on xpath=//span[@id='number-button']//span[contains(@class,'ui-selectmenu-icon')]
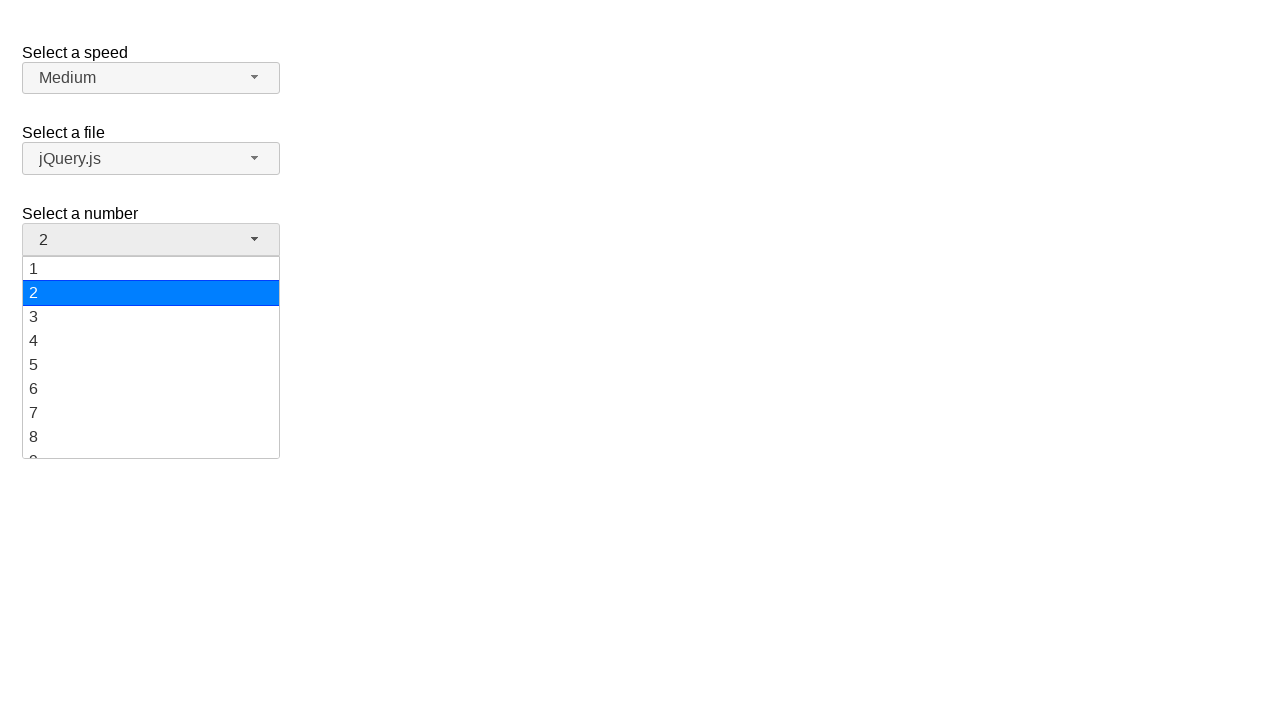

Selected option '5' from the number dropdown menu at (151, 365) on xpath=//ul[@id='number-menu']//div[text()='5']
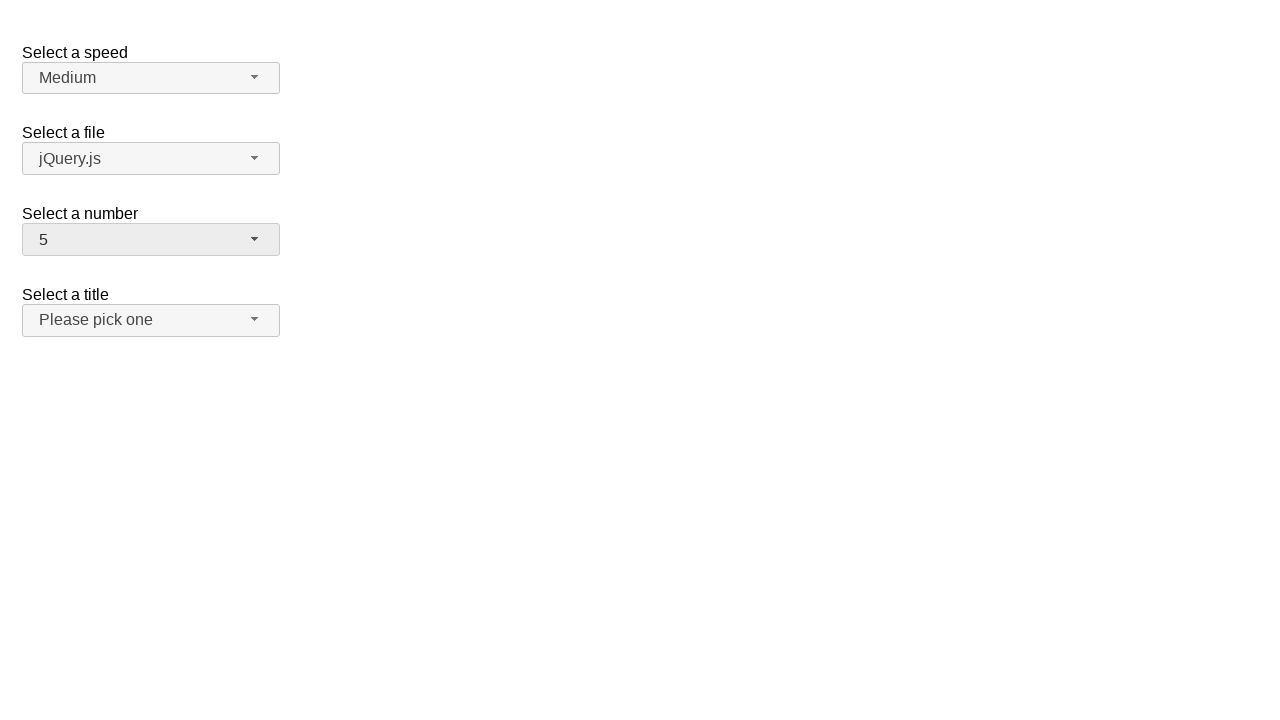

Verified that '5' is now displayed as the selected option
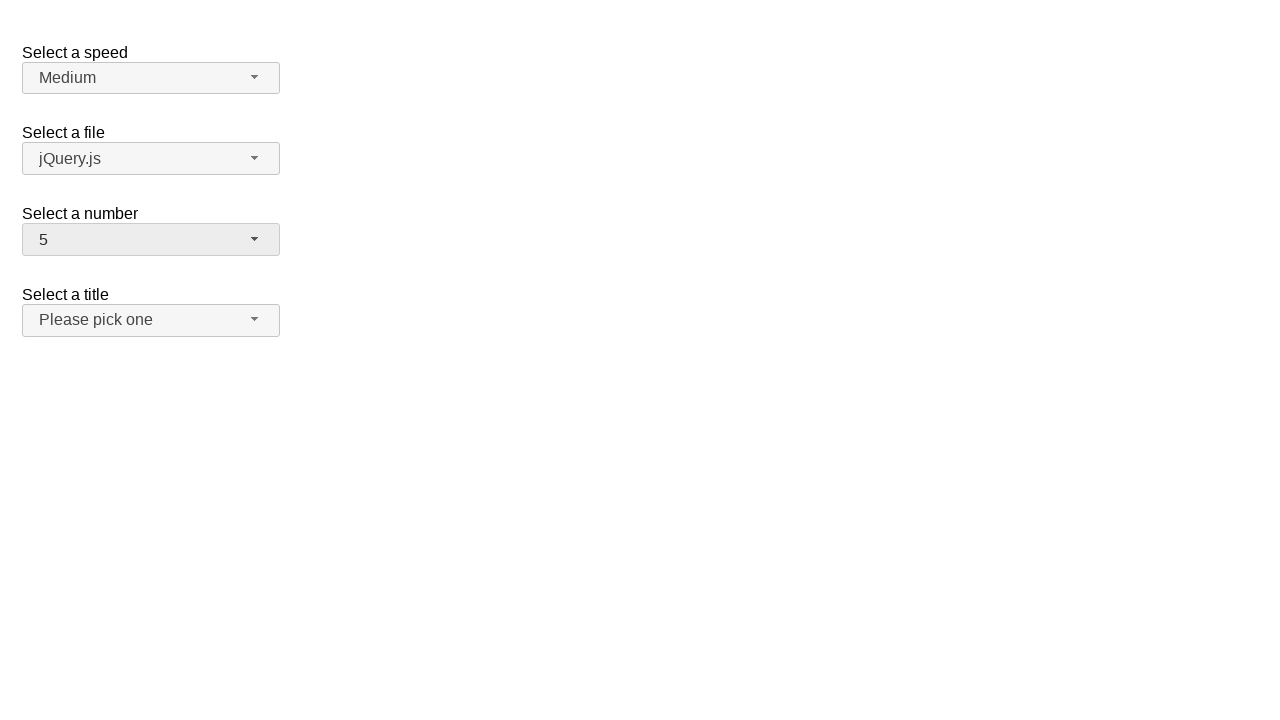

Clicked the number dropdown button to open menu at (255, 239) on xpath=//span[@id='number-button']//span[contains(@class,'ui-selectmenu-icon')]
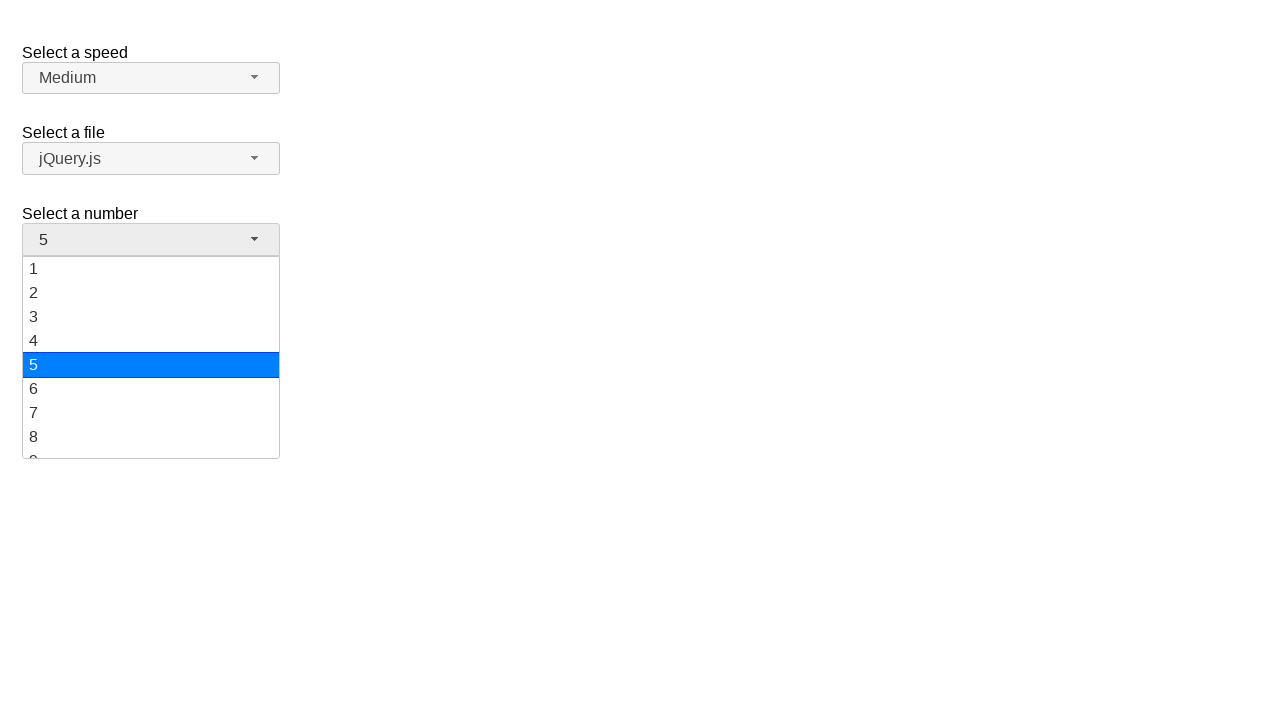

Selected option '15' from the number dropdown menu at (151, 357) on xpath=//ul[@id='number-menu']//div[text()='15']
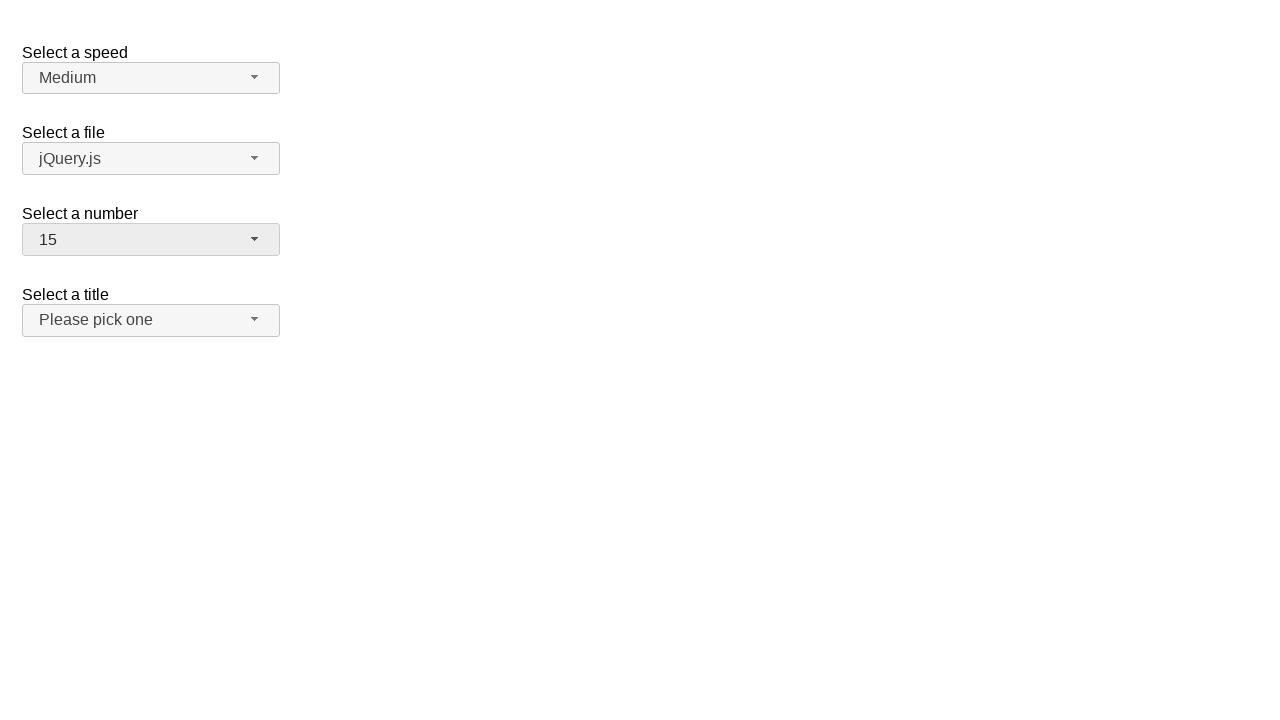

Verified that '15' is now displayed as the selected option
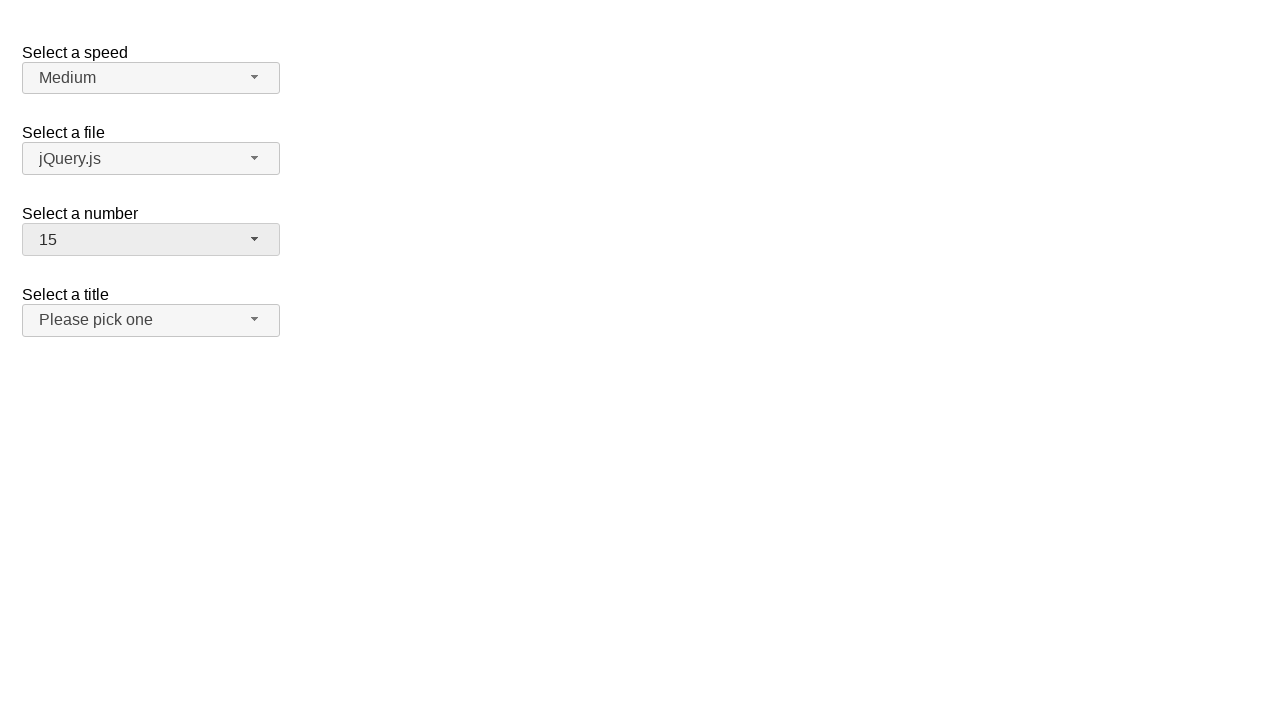

Clicked the number dropdown button to open menu at (255, 239) on xpath=//span[@id='number-button']//span[contains(@class,'ui-selectmenu-icon')]
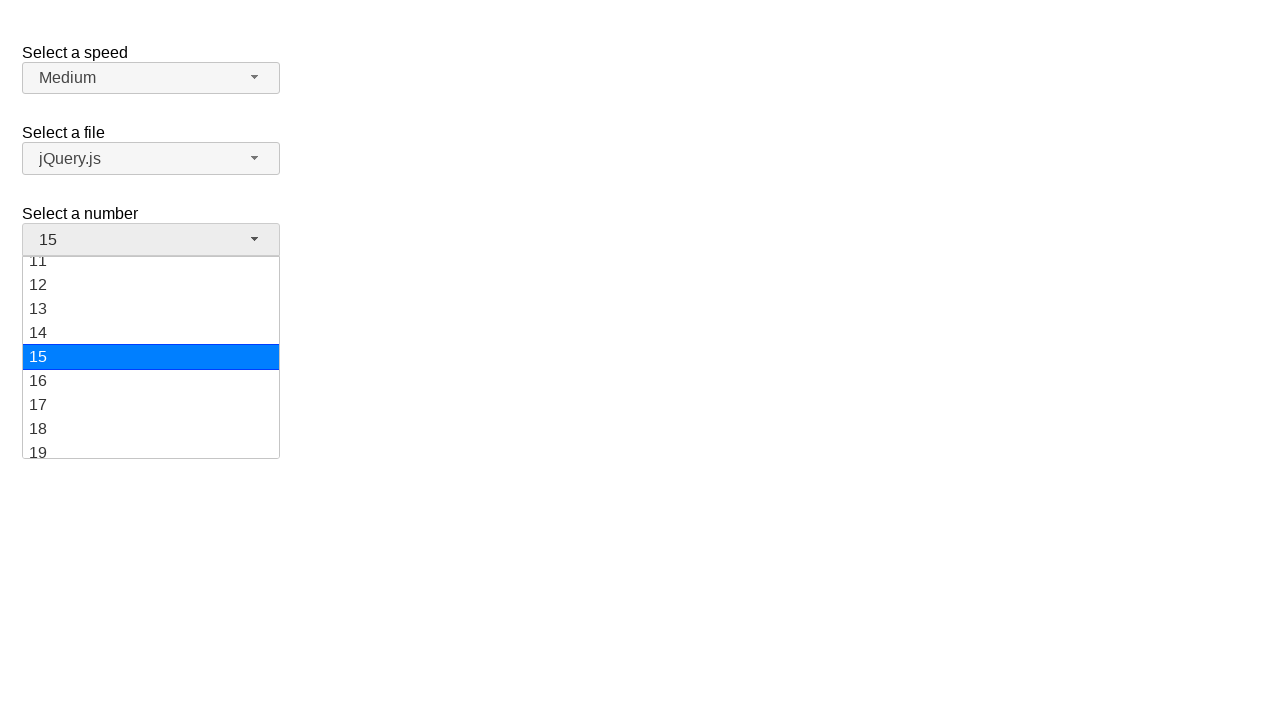

Selected option '3' from the number dropdown menu at (151, 317) on xpath=//ul[@id='number-menu']//div[text()='3']
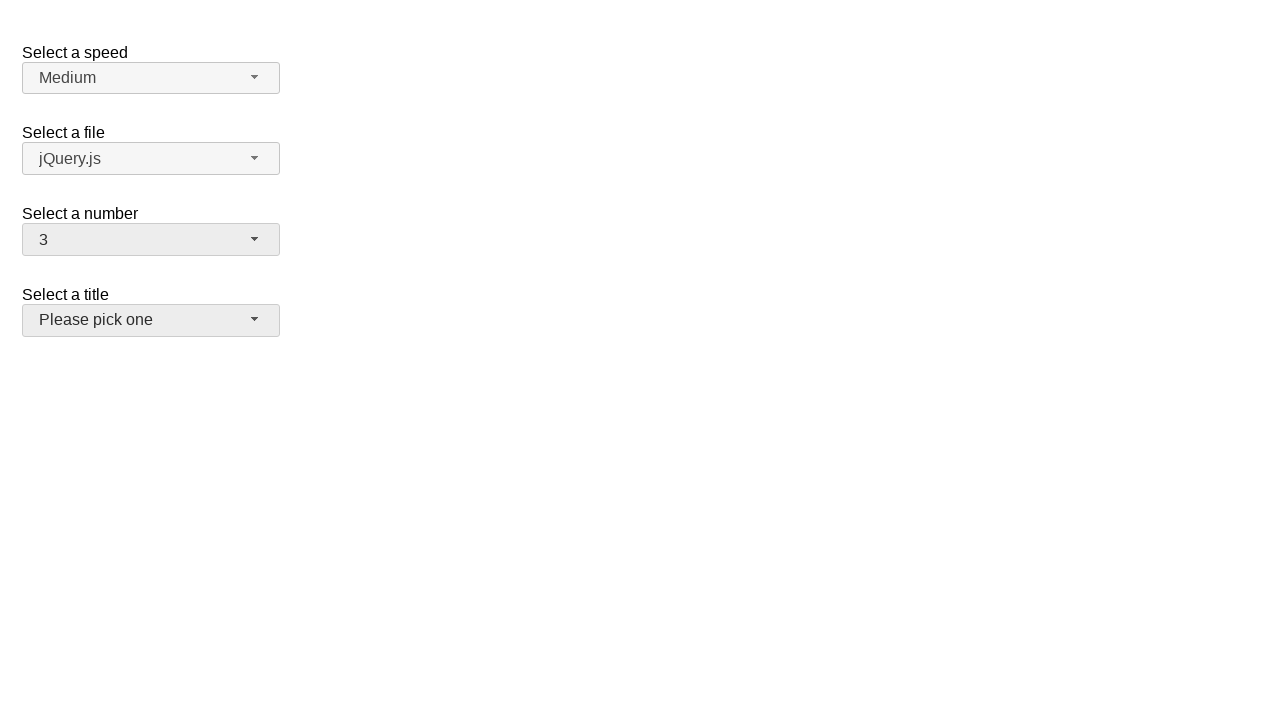

Verified that '3' is now displayed as the selected option
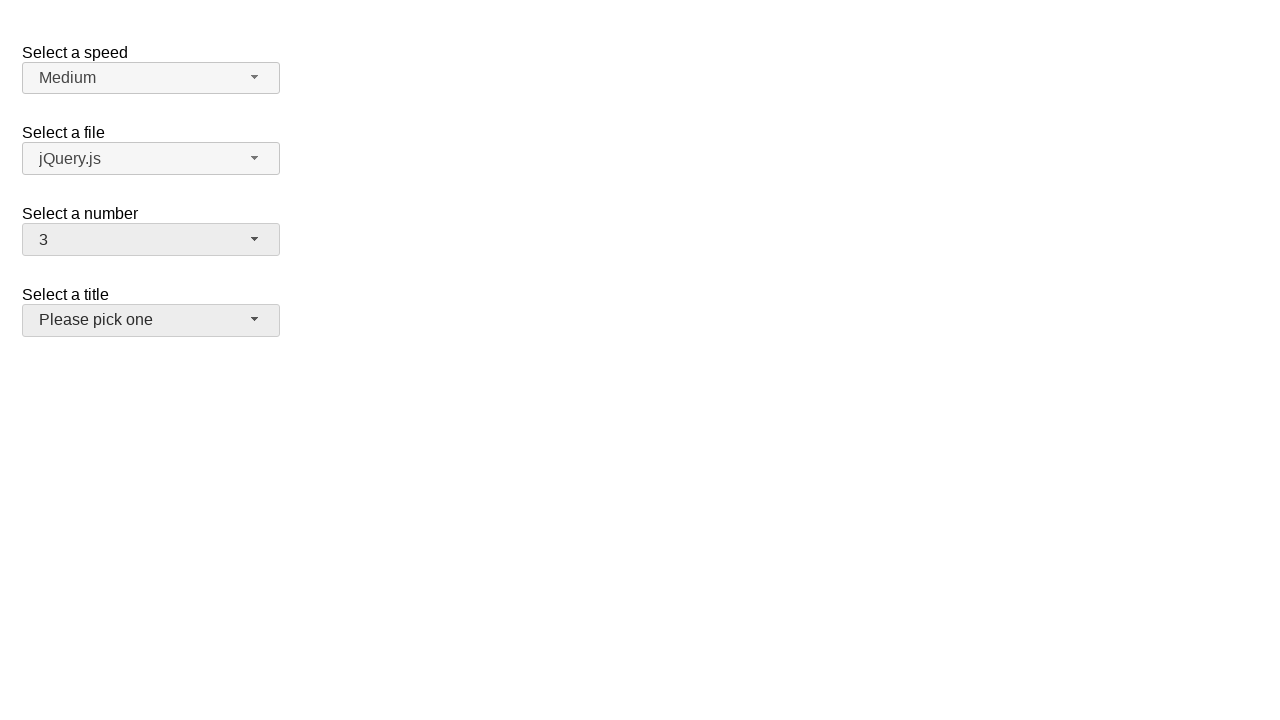

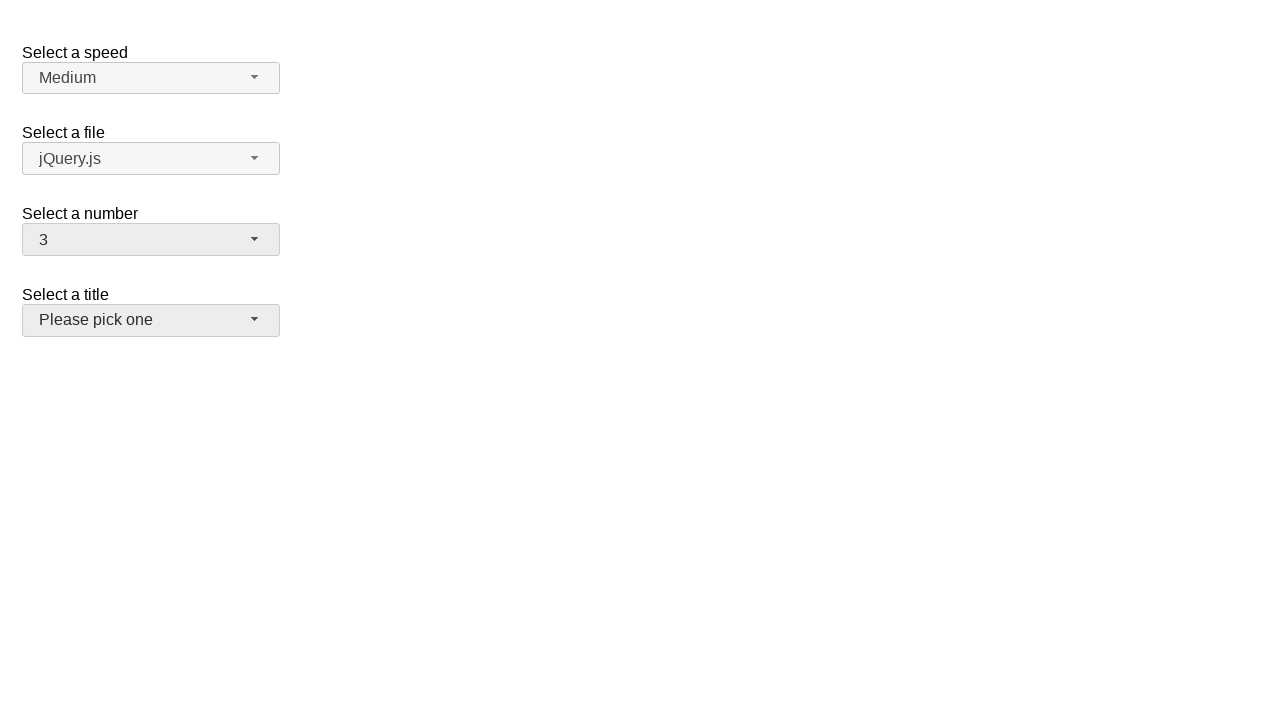